Tests multi-window navigation by clicking a link that opens a new tab, switching to the new tab, and clicking on a link.

Starting URL: https://testerhome.com/topics/21805

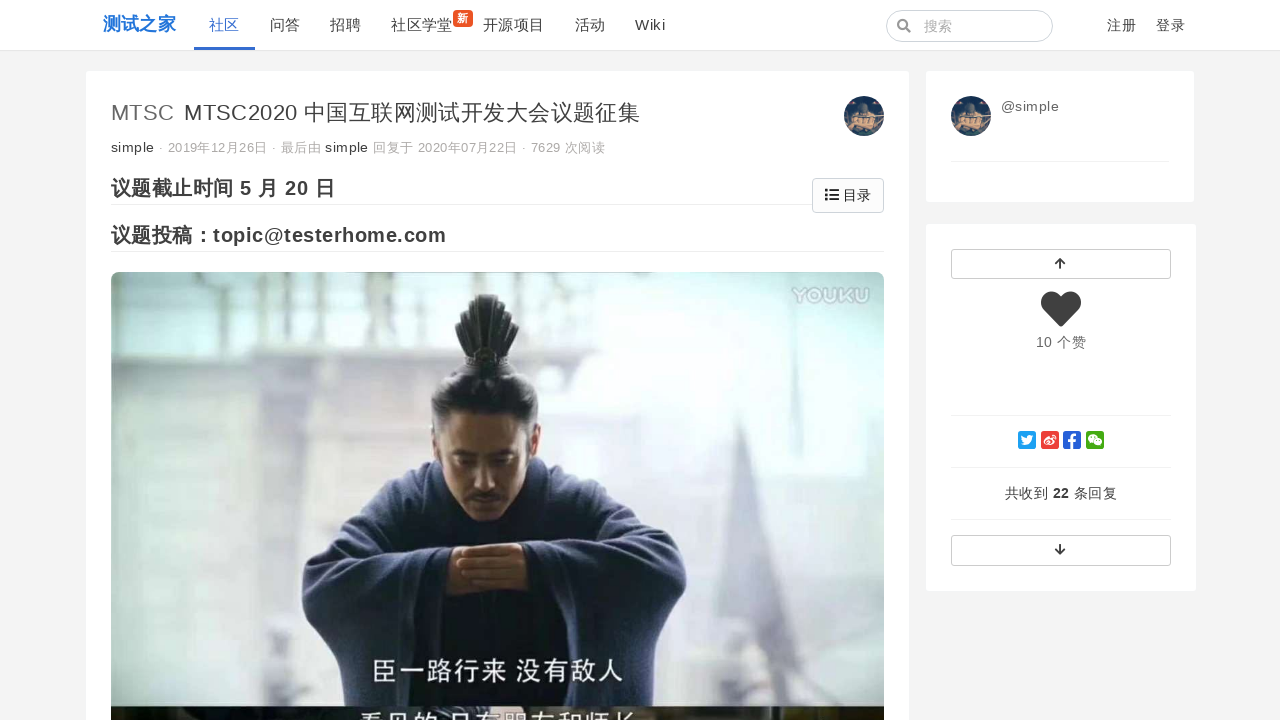

Clicked on conference link '第六届中国互联网测试开发大会' which opened a new tab at (329, 361) on a:has-text("第六届中国互联网测试开发大会")
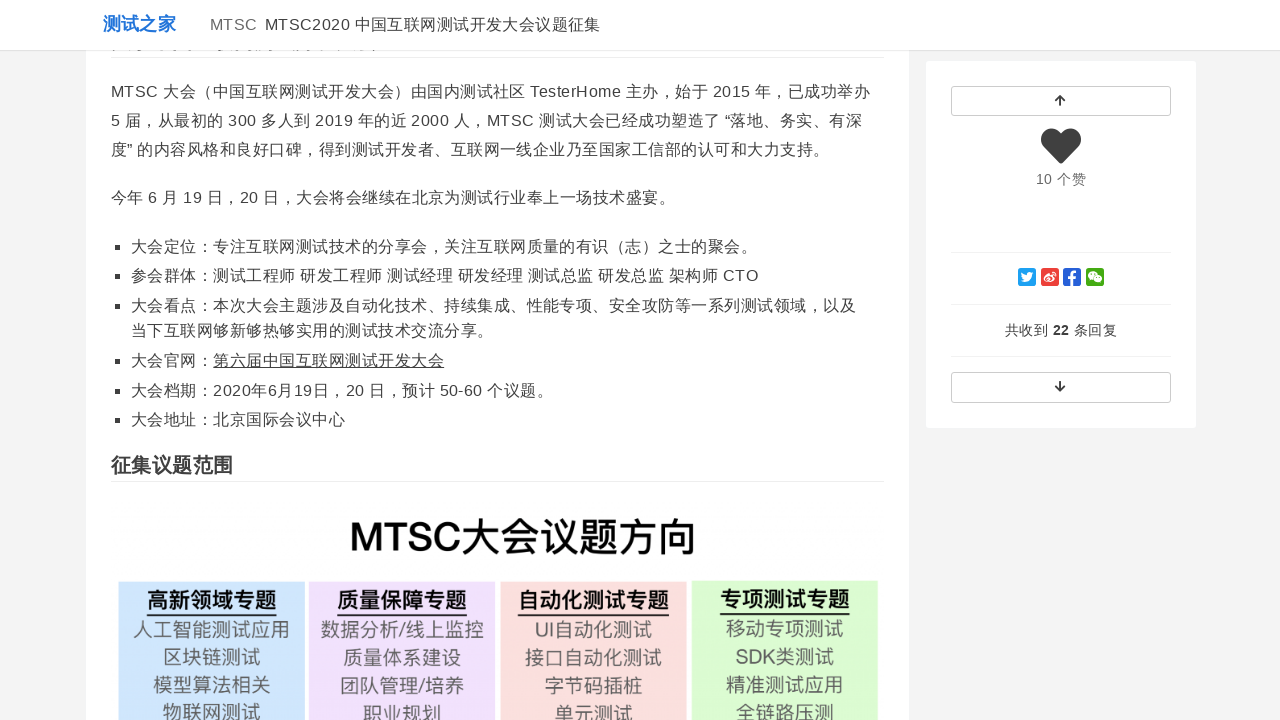

Retrieved the new page object from the newly opened tab
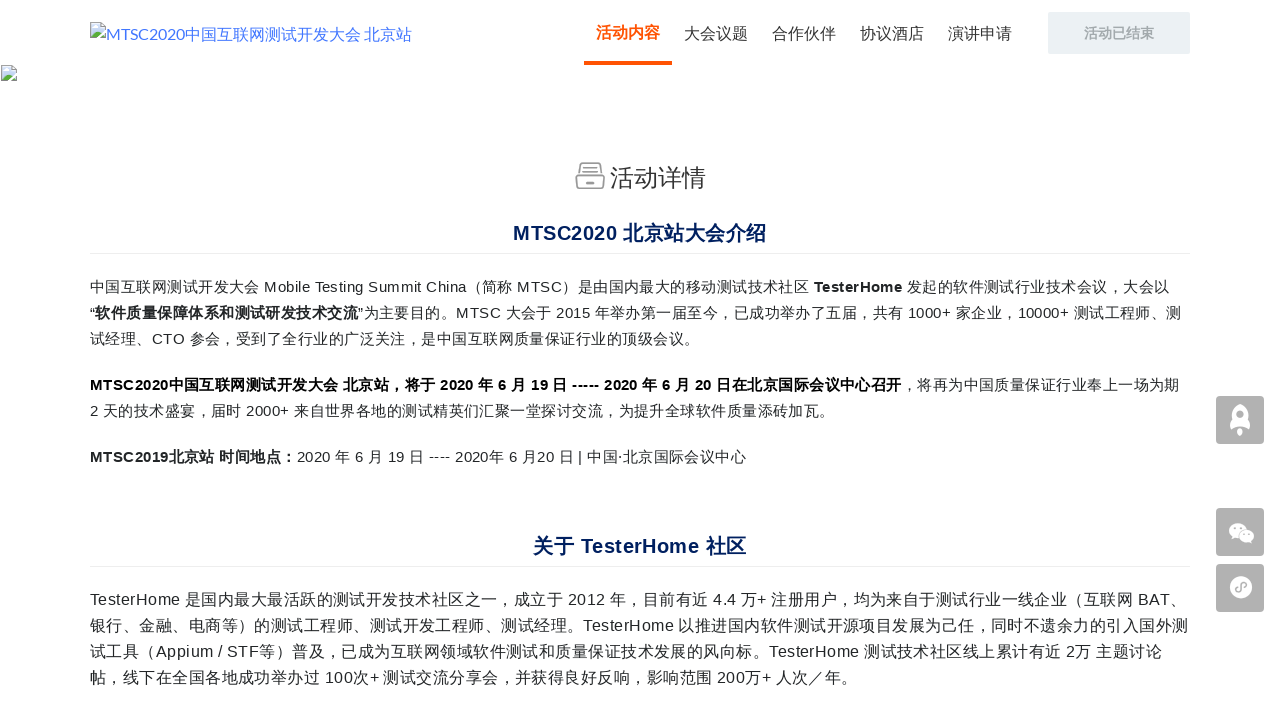

Waited for the application link '演讲申请' to appear on the new page
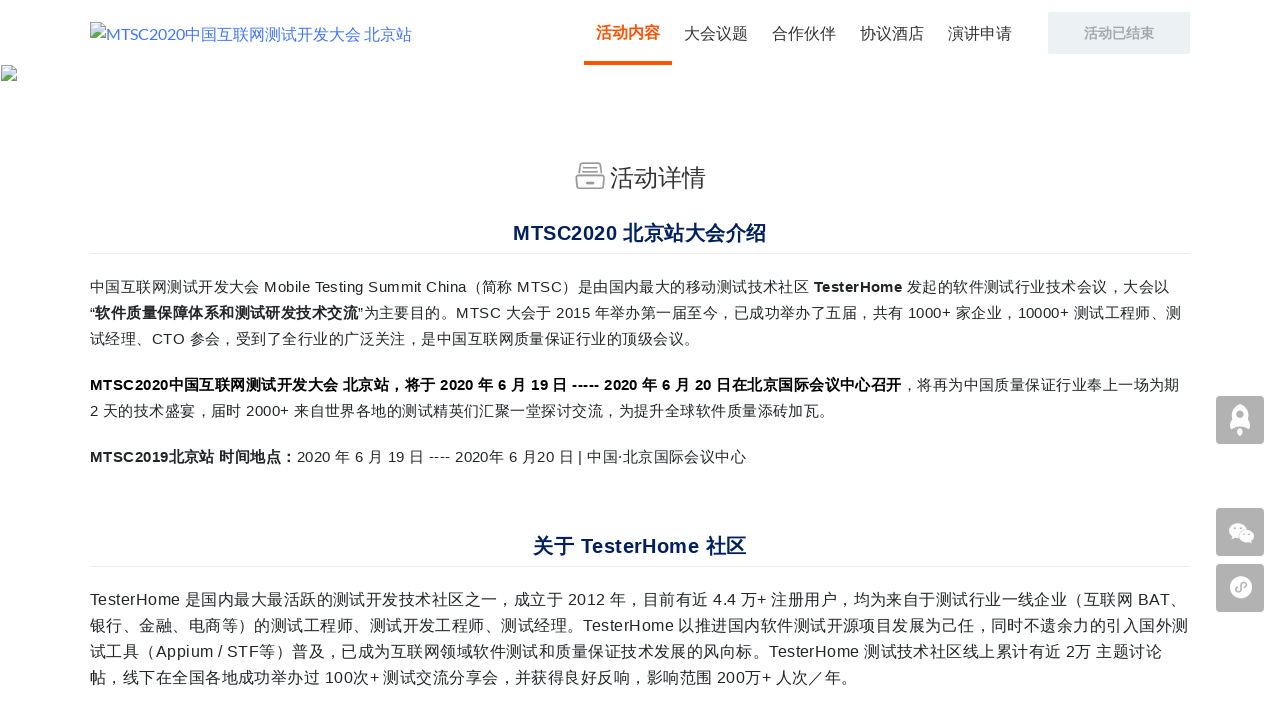

Clicked on the application link '演讲申请' at (980, 33) on a:has-text("演讲申请")
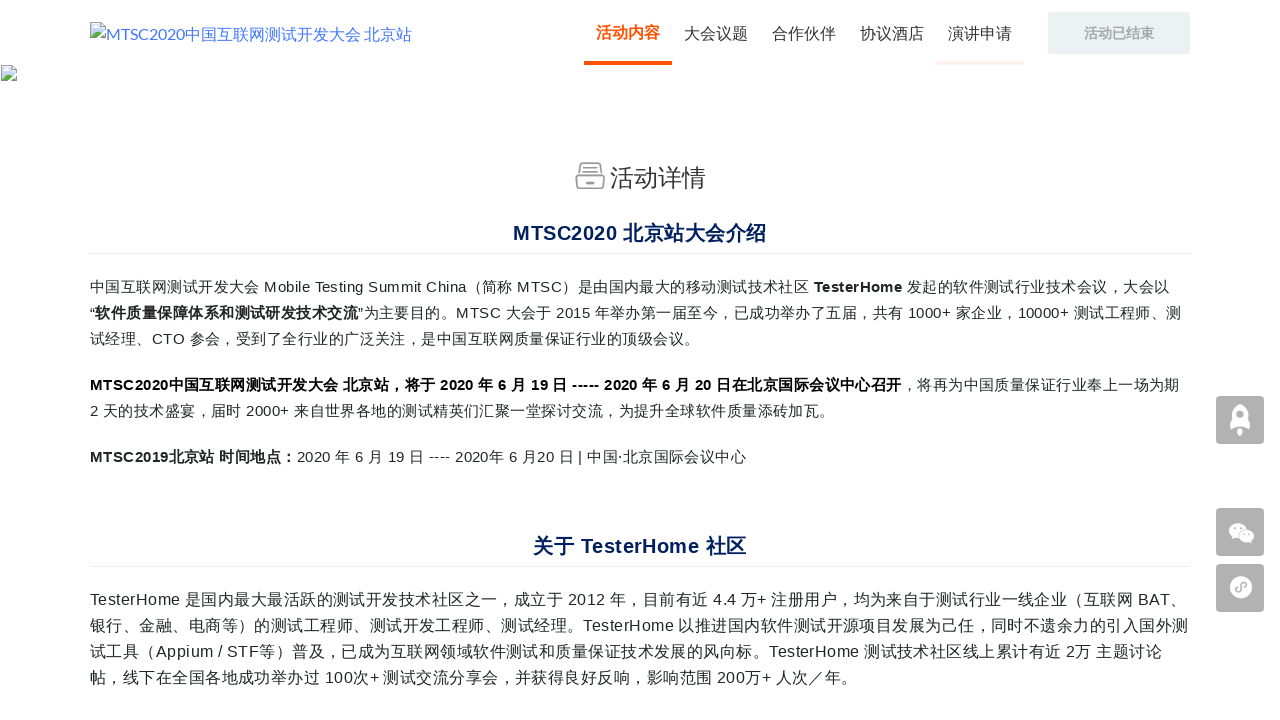

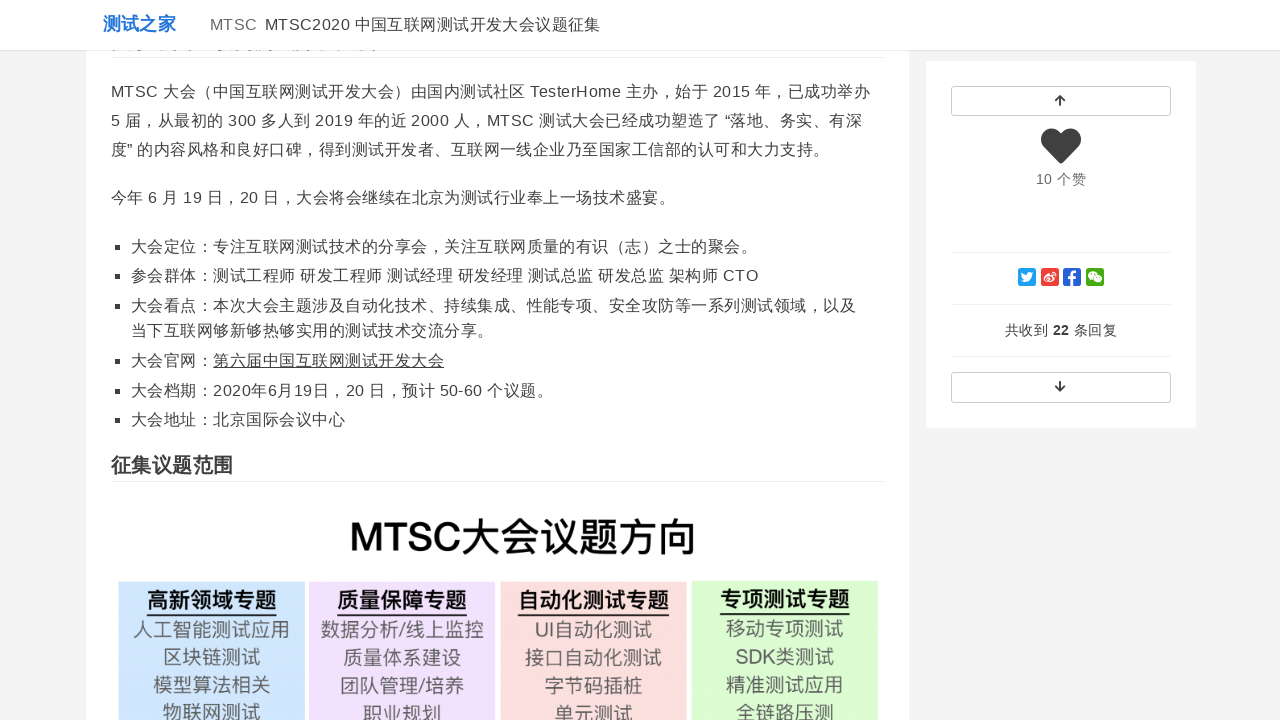